Tests mouse actions on buttons including double-click and right-click operations

Starting URL: https://demoqa.com/buttons

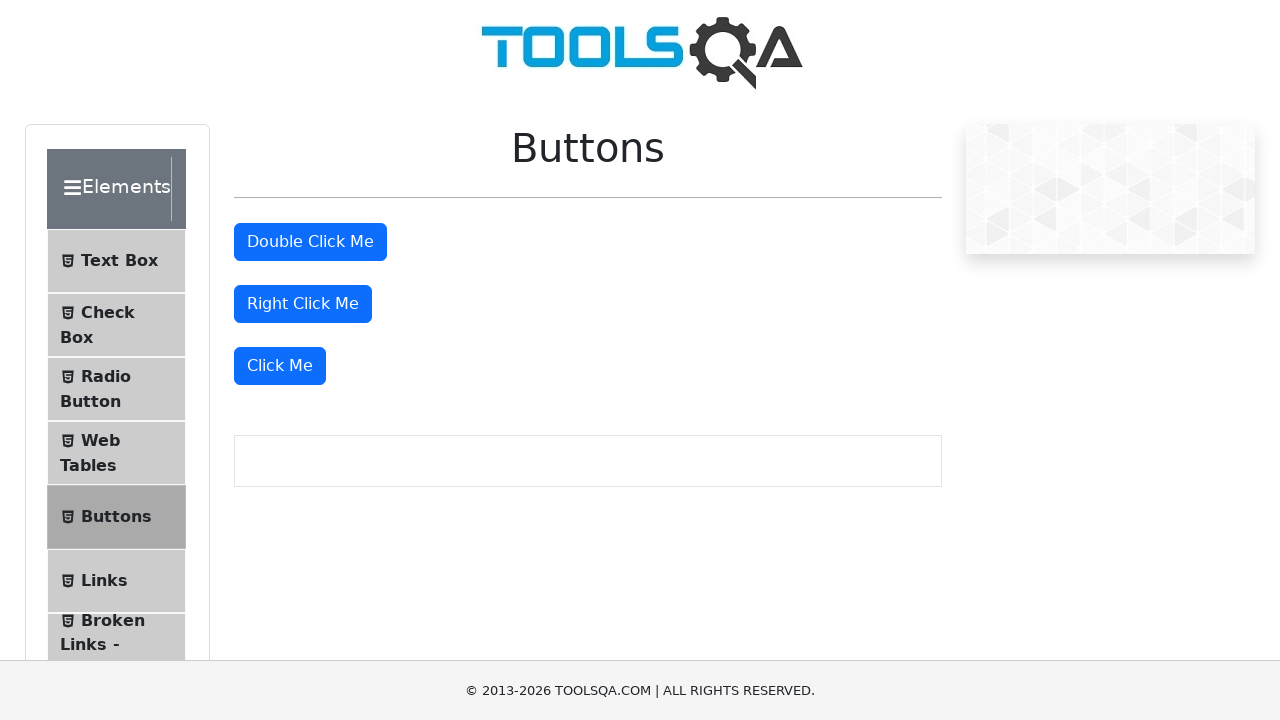

Double-clicked 'Double Click Me' button at (310, 242) on xpath=//button[text()='Double Click Me']
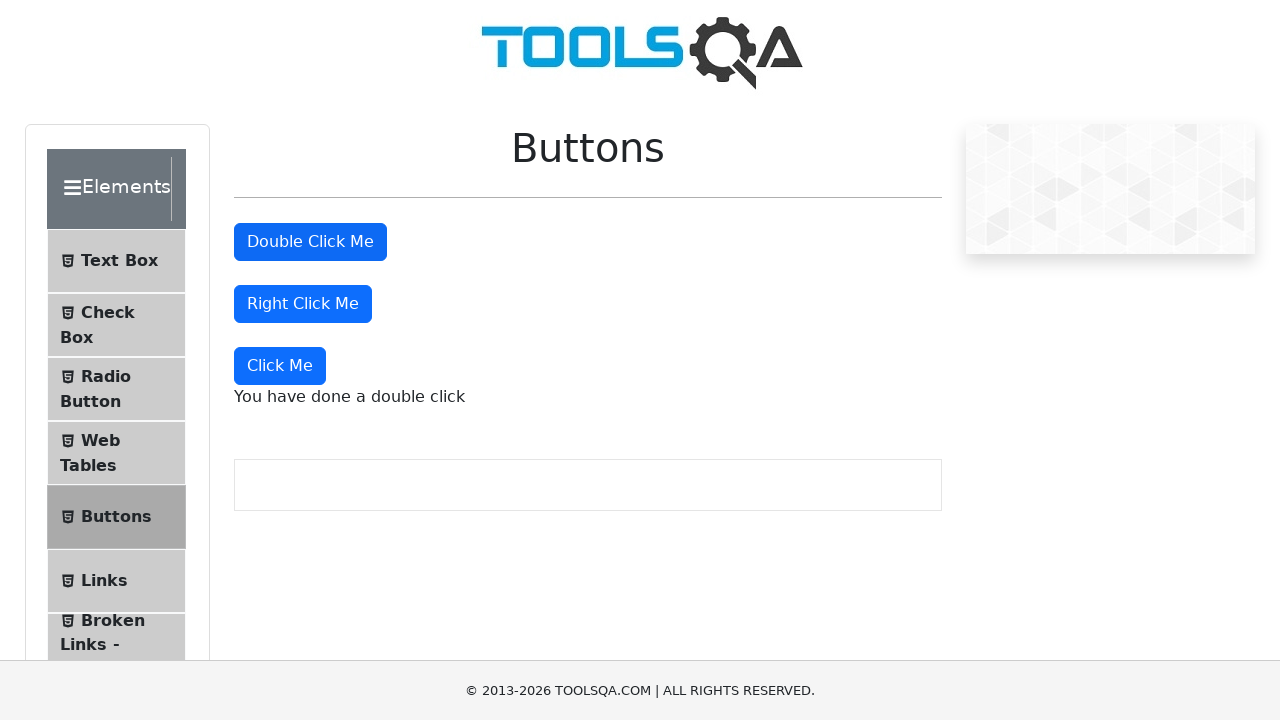

Right-clicked the right-click button at (303, 304) on #rightClickBtn
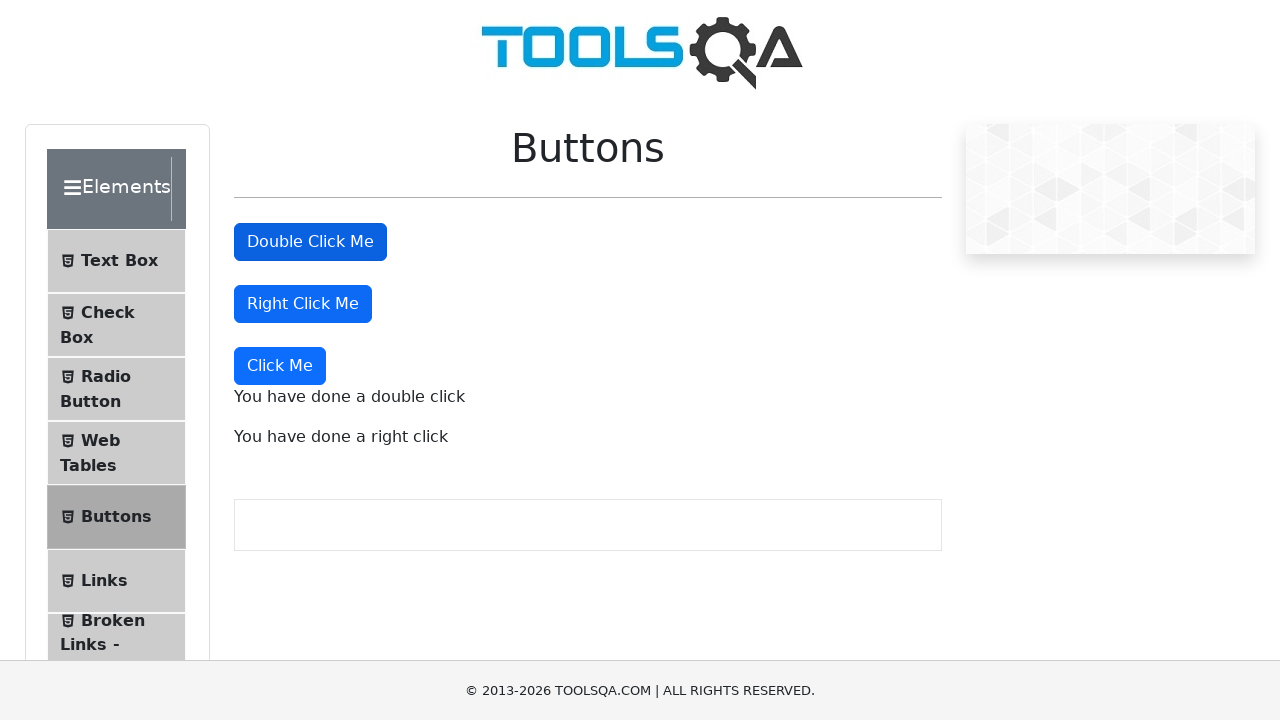

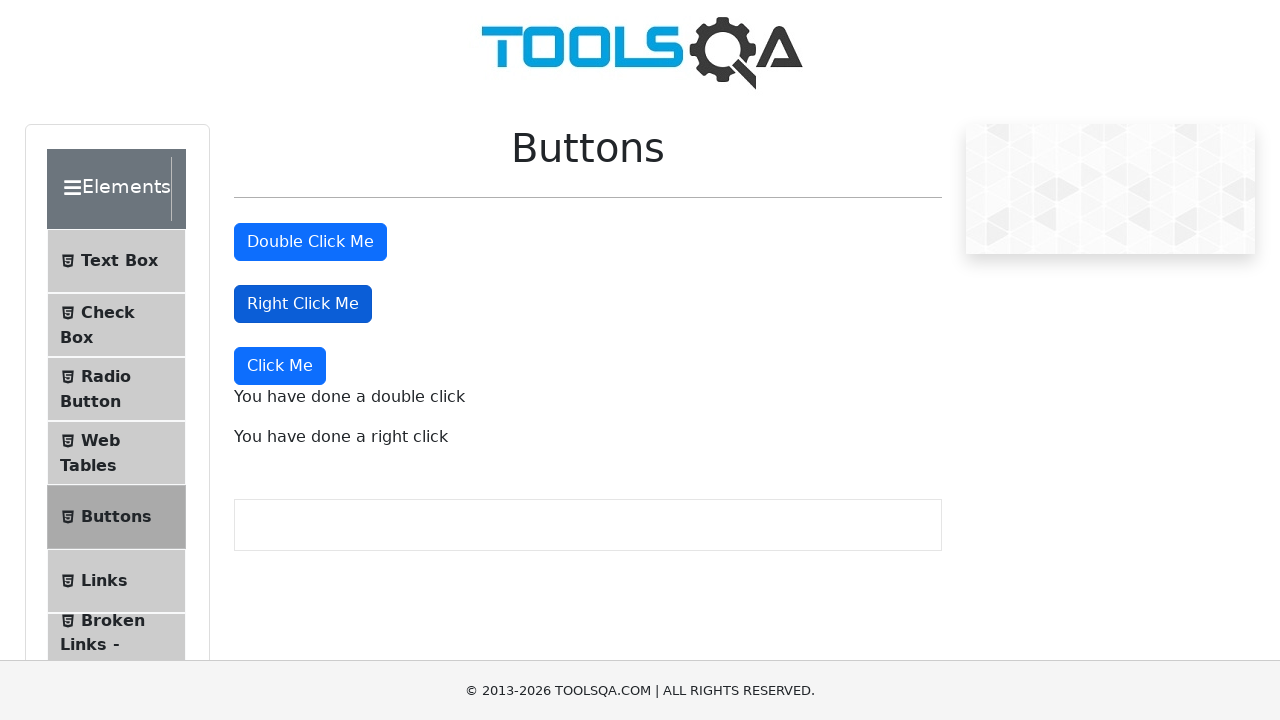